Tests wait functionality on a practice website by clicking buttons that appear after delays, verifying implicit and explicit wait handling

Starting URL: https://www.leafground.com/waits.xhtml

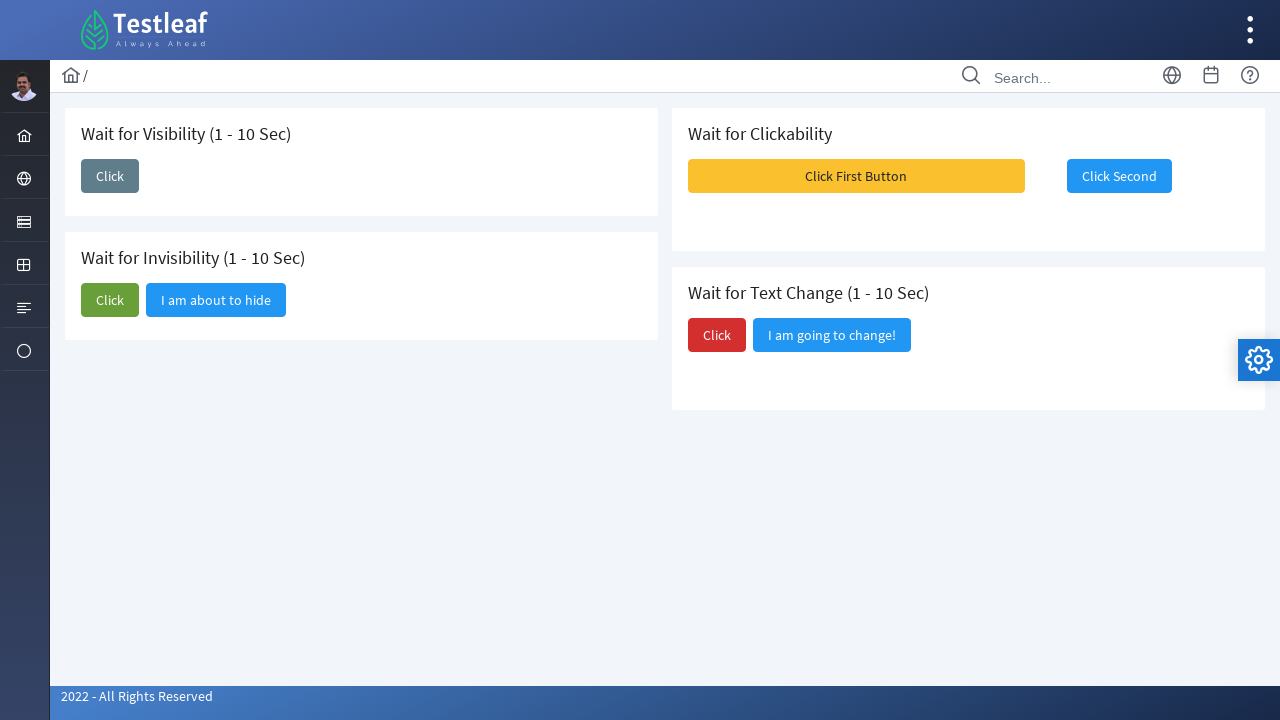

Clicked the first 'Click' button that appears after 10 second delay at (110, 176) on xpath=(//span[text()='Click'])[1]
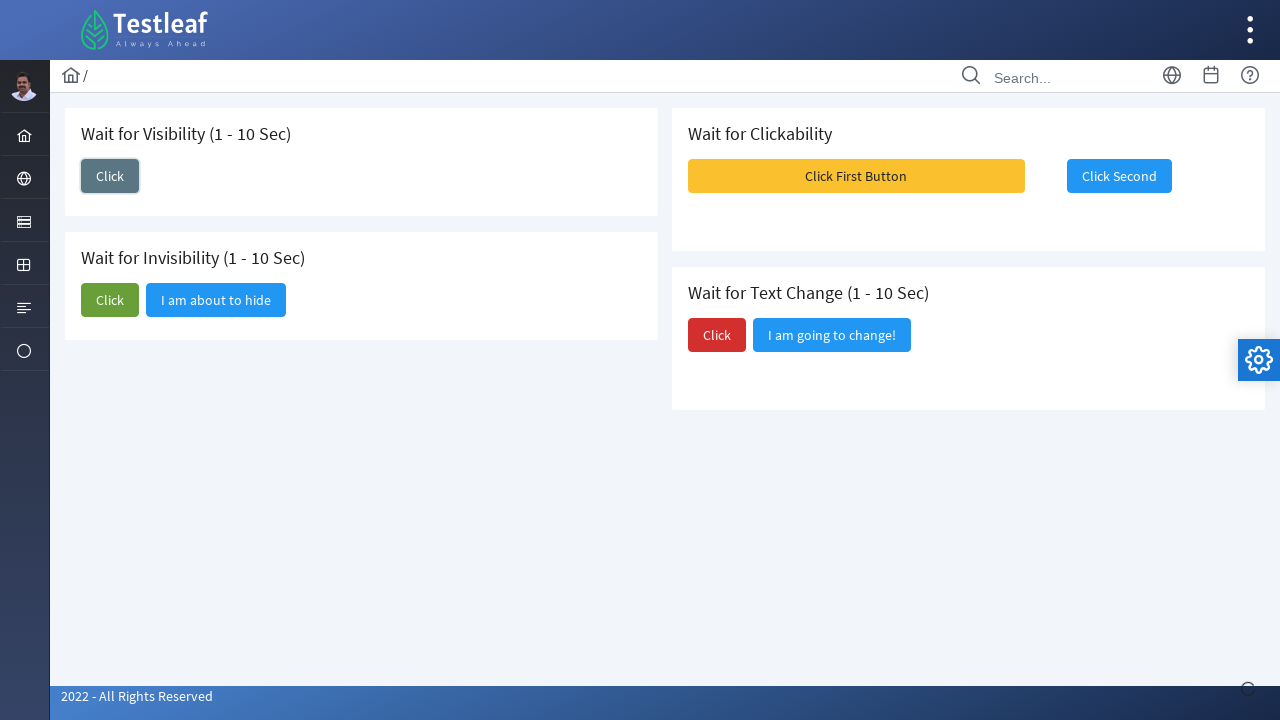

Clicked the second 'Click' button in invisible wait scenario at (110, 300) on xpath=(//span[text()='Click'])[2]
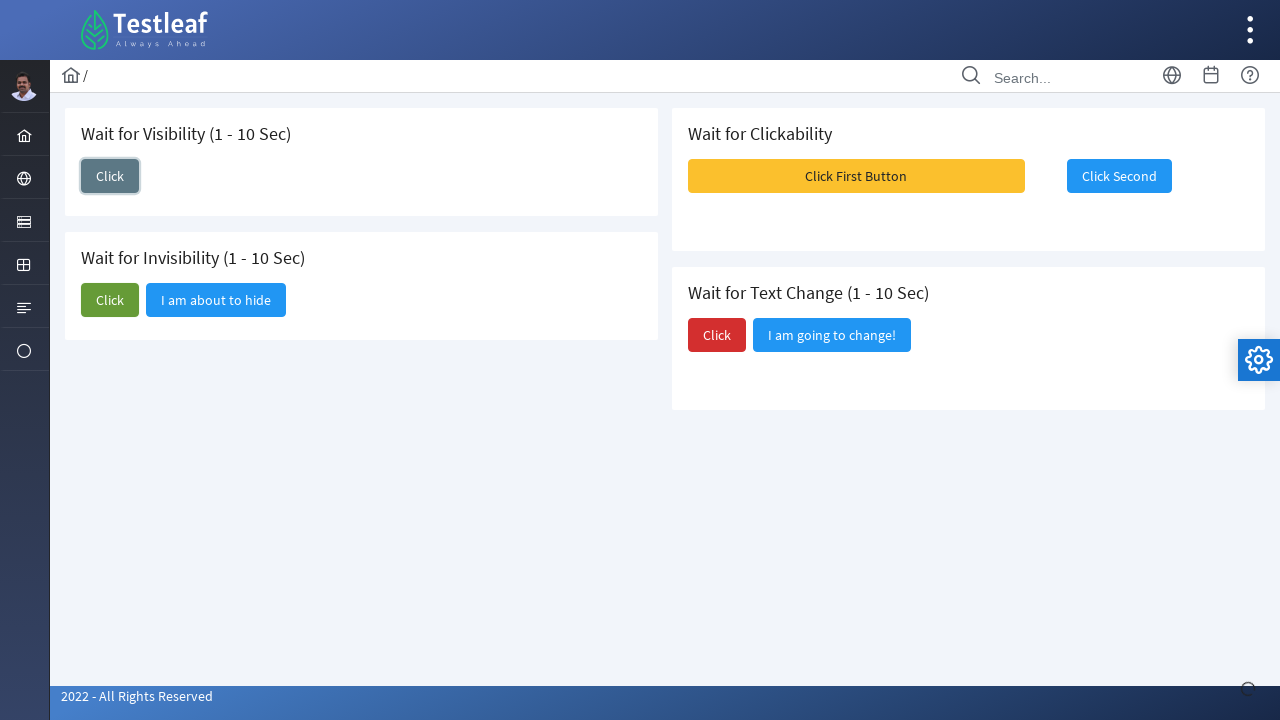

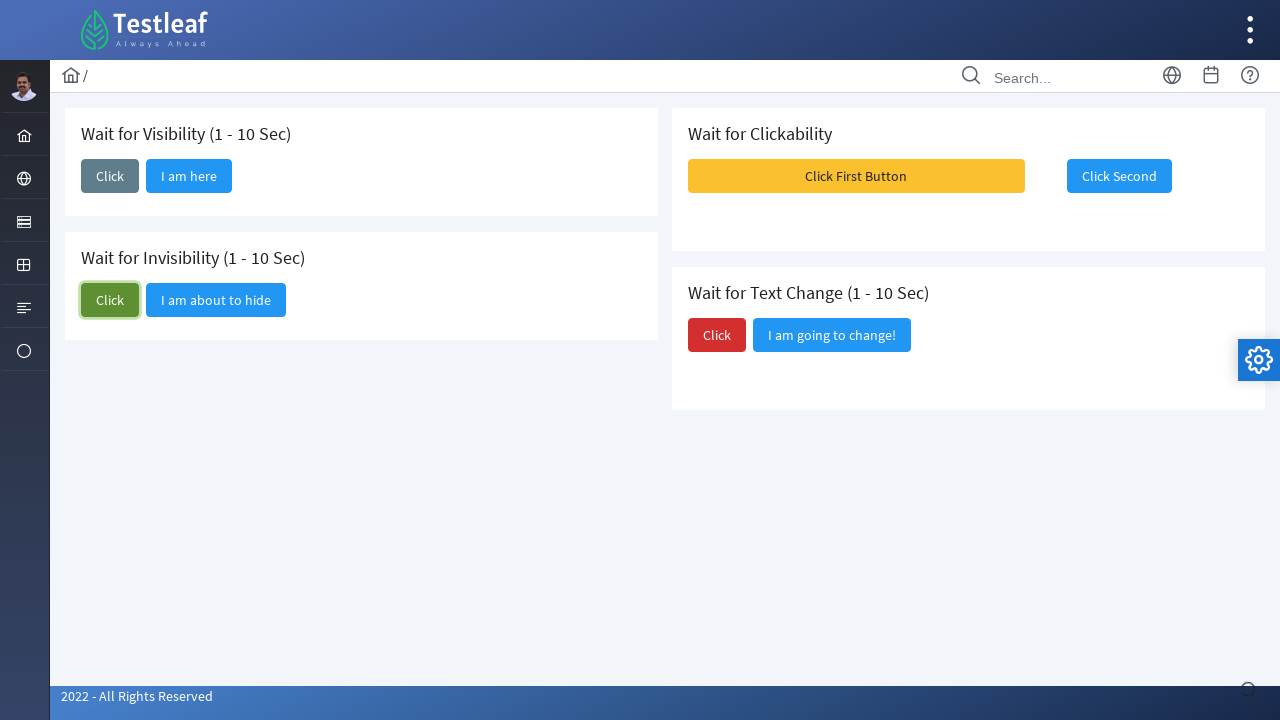